Tests dynamic dropdown functionality on a flight booking practice site by selecting an origin station (CCU - Kolkata) and a destination station (IXB - Bagdogra) from interactive dropdown menus.

Starting URL: https://rahulshettyacademy.com/dropdownsPractise/

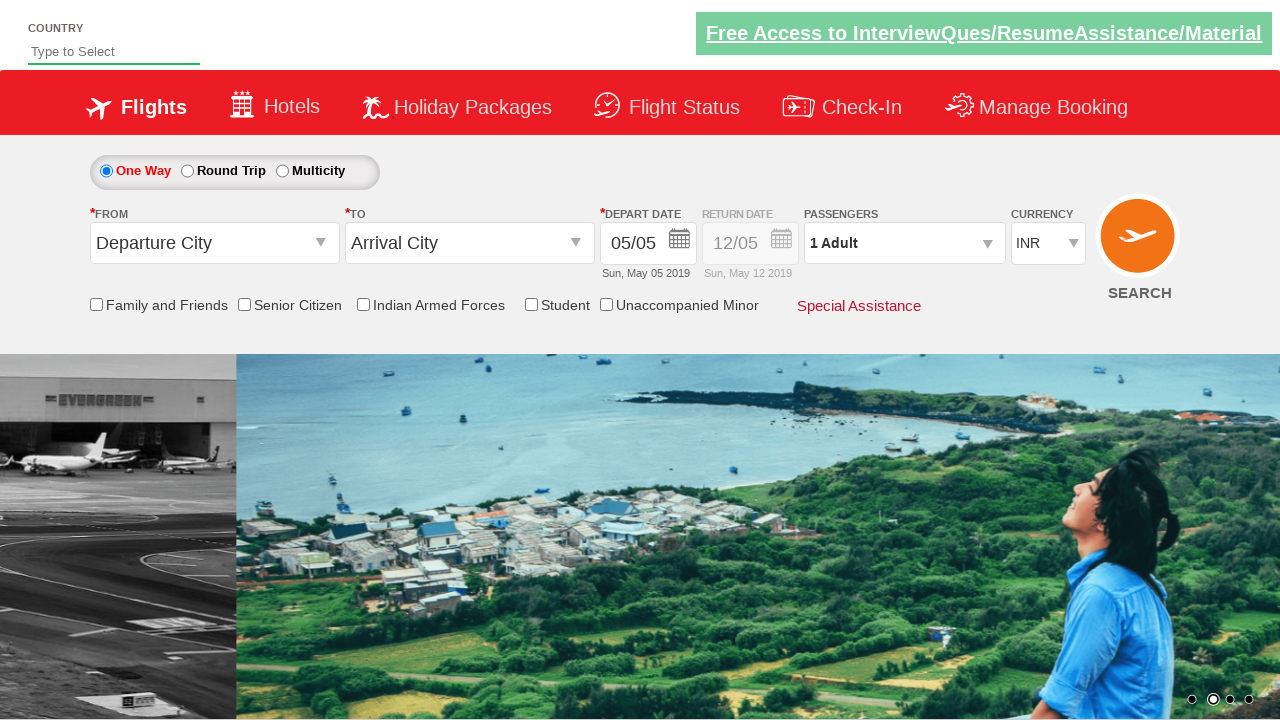

Clicked on the origin station dropdown to open it at (323, 244) on #ctl00_mainContent_ddl_originStation1_CTXTaction
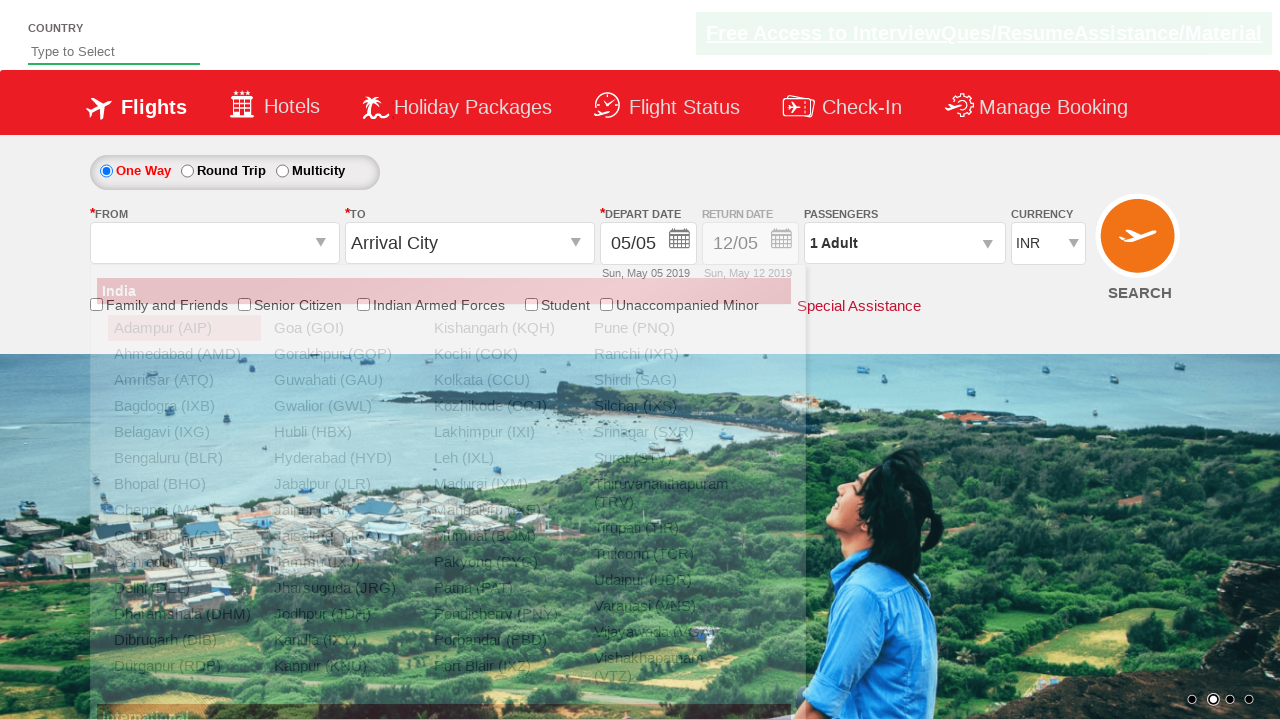

Waited for origin dropdown to appear with CCU (Kolkata) option
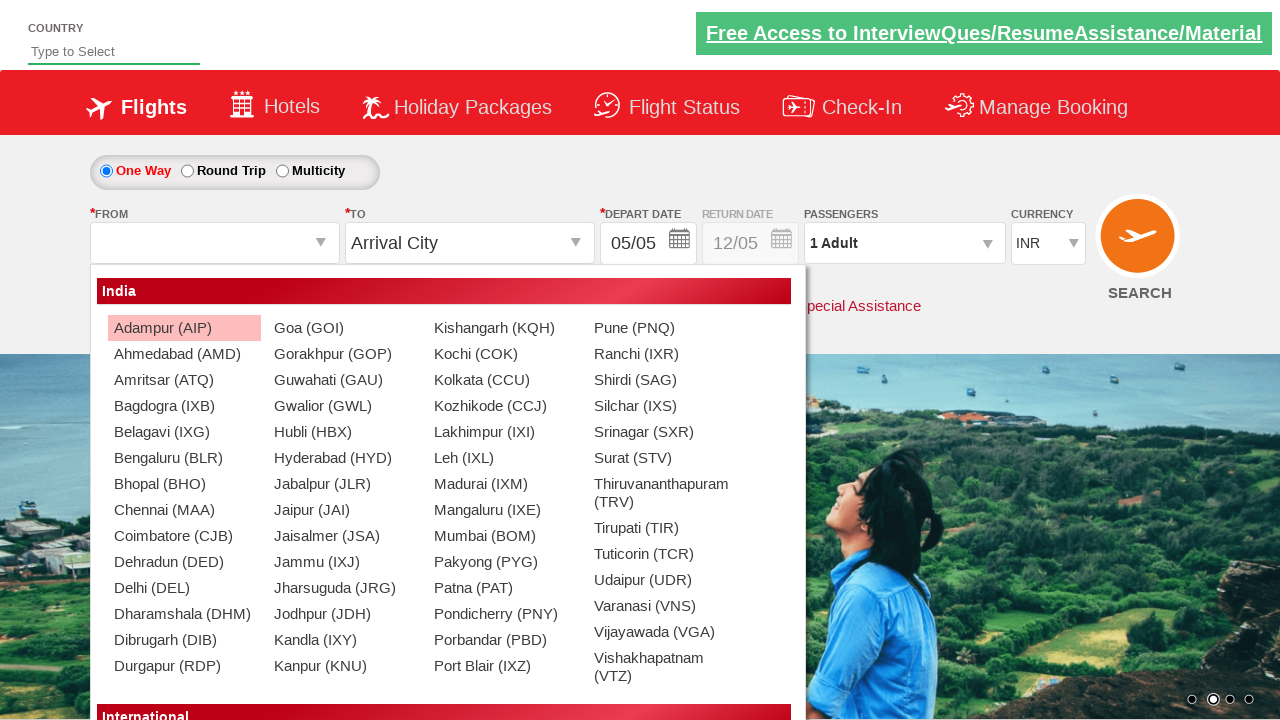

Selected CCU (Kolkata) as the origin station at (504, 380) on xpath=//div[@id='glsctl00_mainContent_ddl_originStation1_CTNR']//a[@value='CCU']
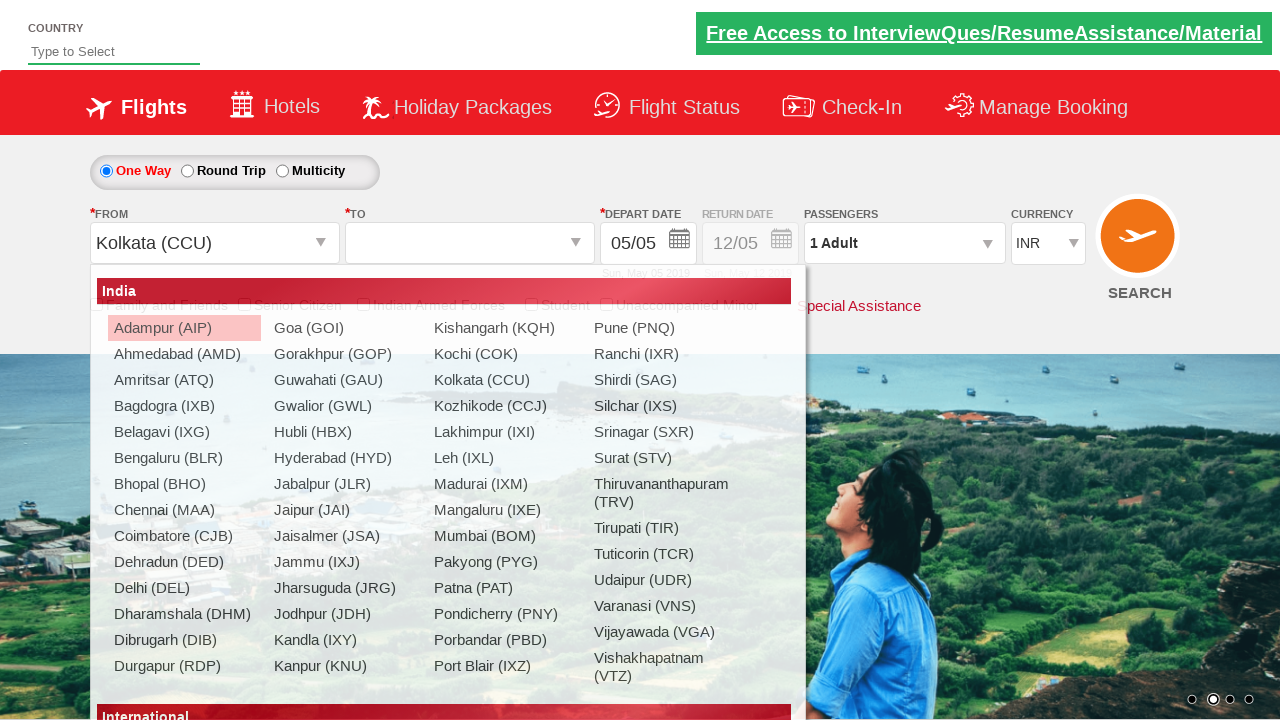

Waited for destination dropdown to be ready with IXB (Bagdogra) option
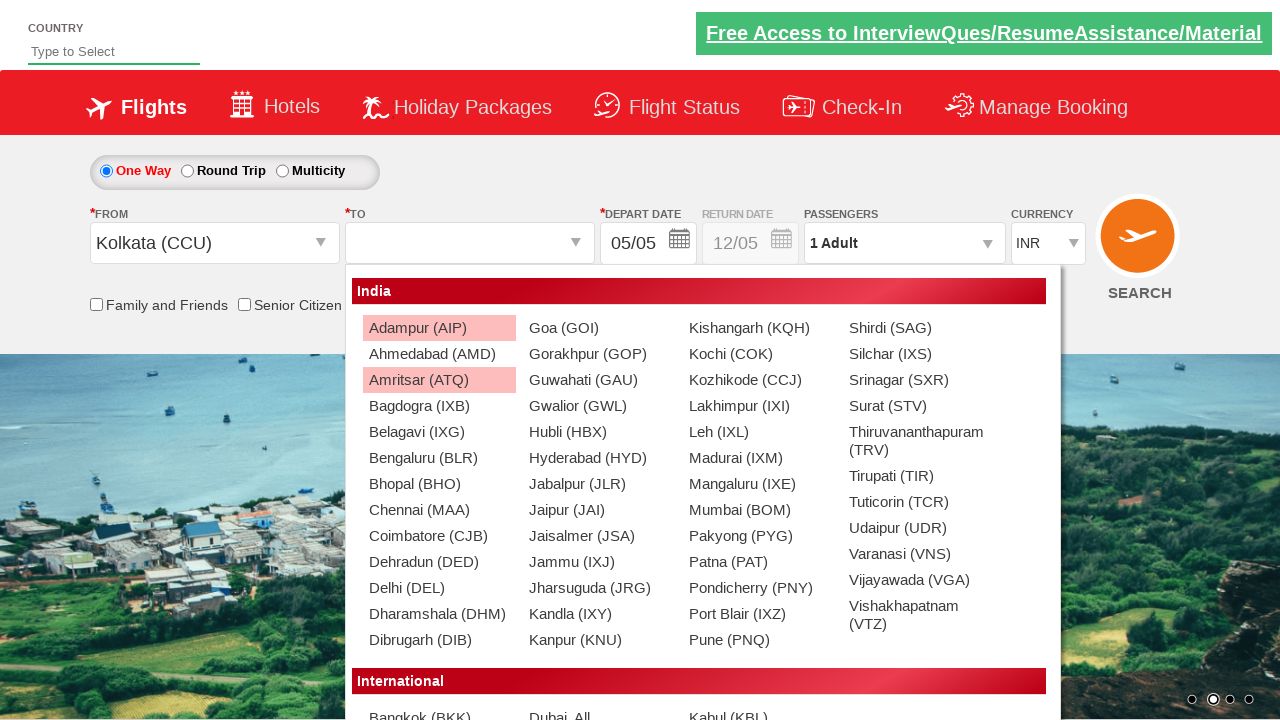

Selected IXB (Bagdogra) as the destination station at (439, 406) on xpath=//div[@id='glsctl00_mainContent_ddl_destinationStation1_CTNR']//a[@value='
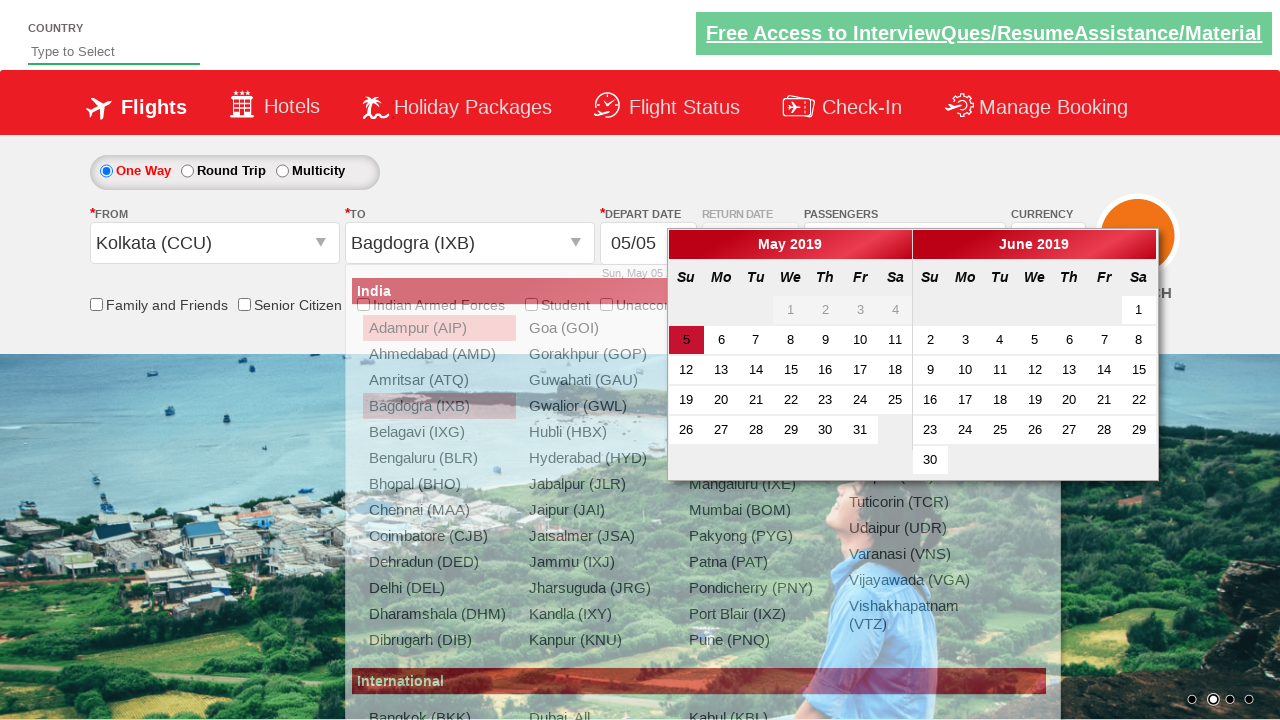

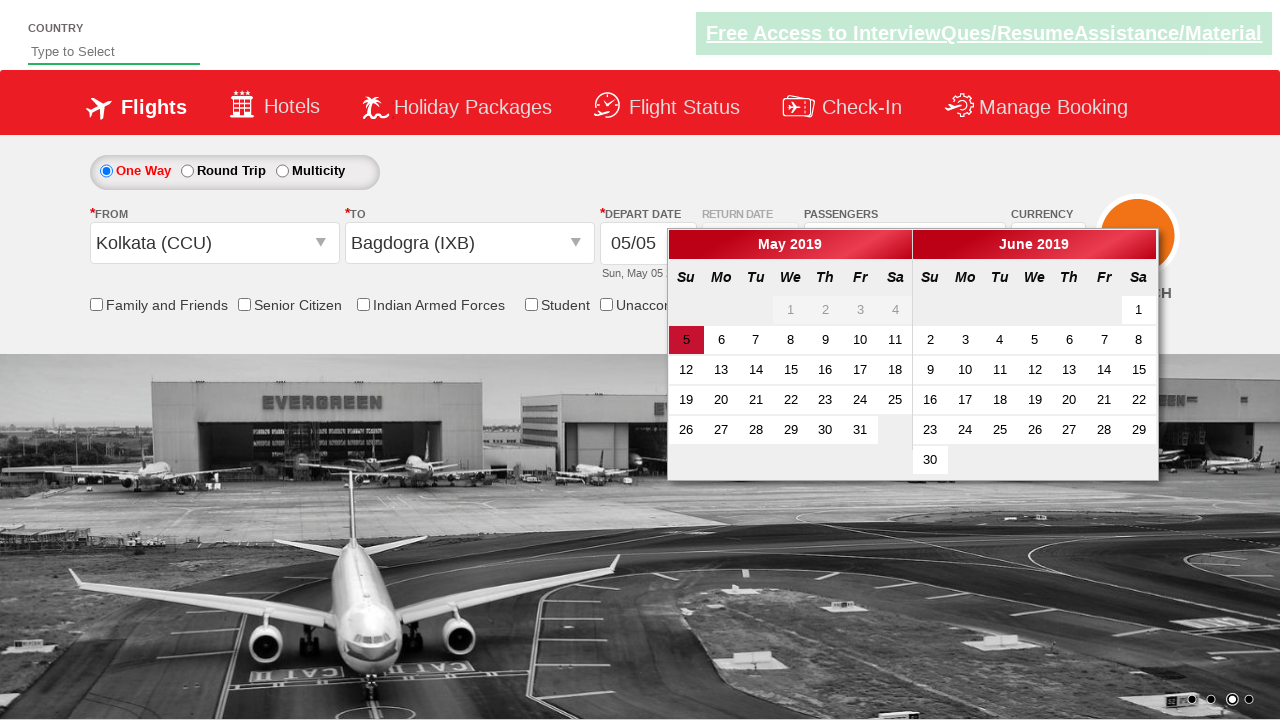